Tests clicking the 'What' tab and verifies it becomes active with its content panel visible

Starting URL: https://demoqa.com/tabs

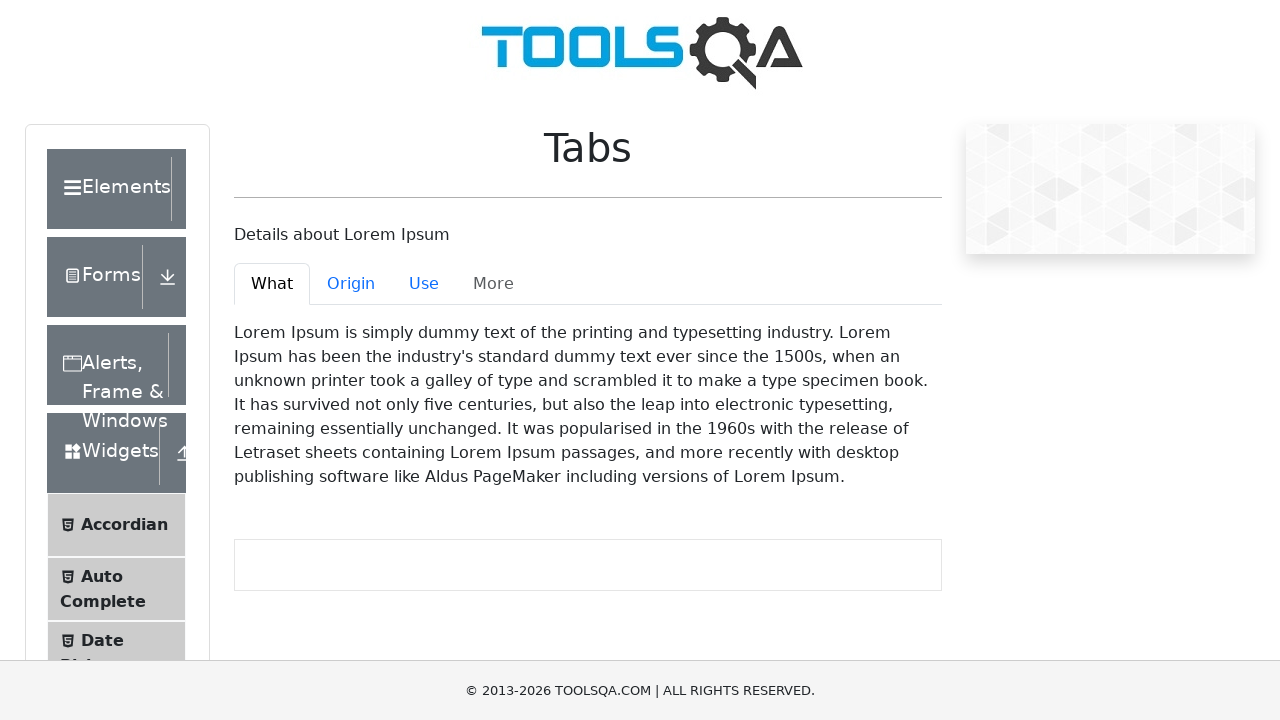

Navigated to https://demoqa.com/tabs
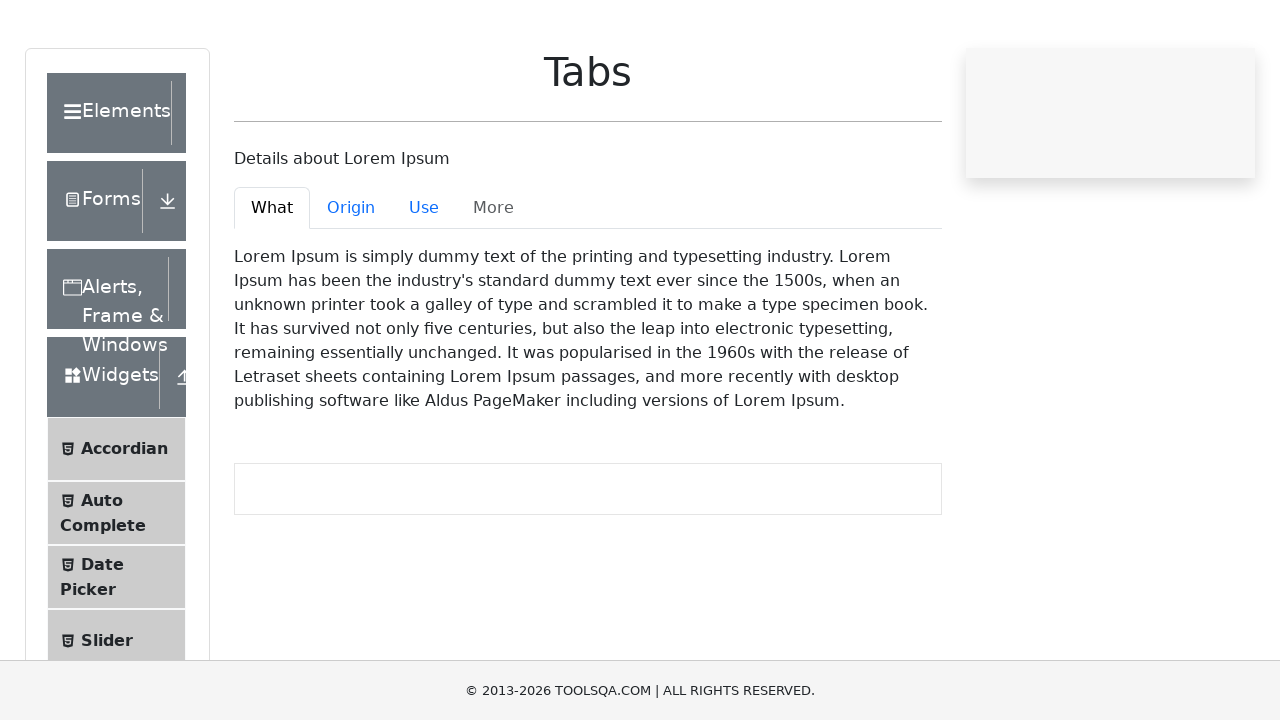

Clicked the 'What' tab at (272, 284) on #demo-tab-what
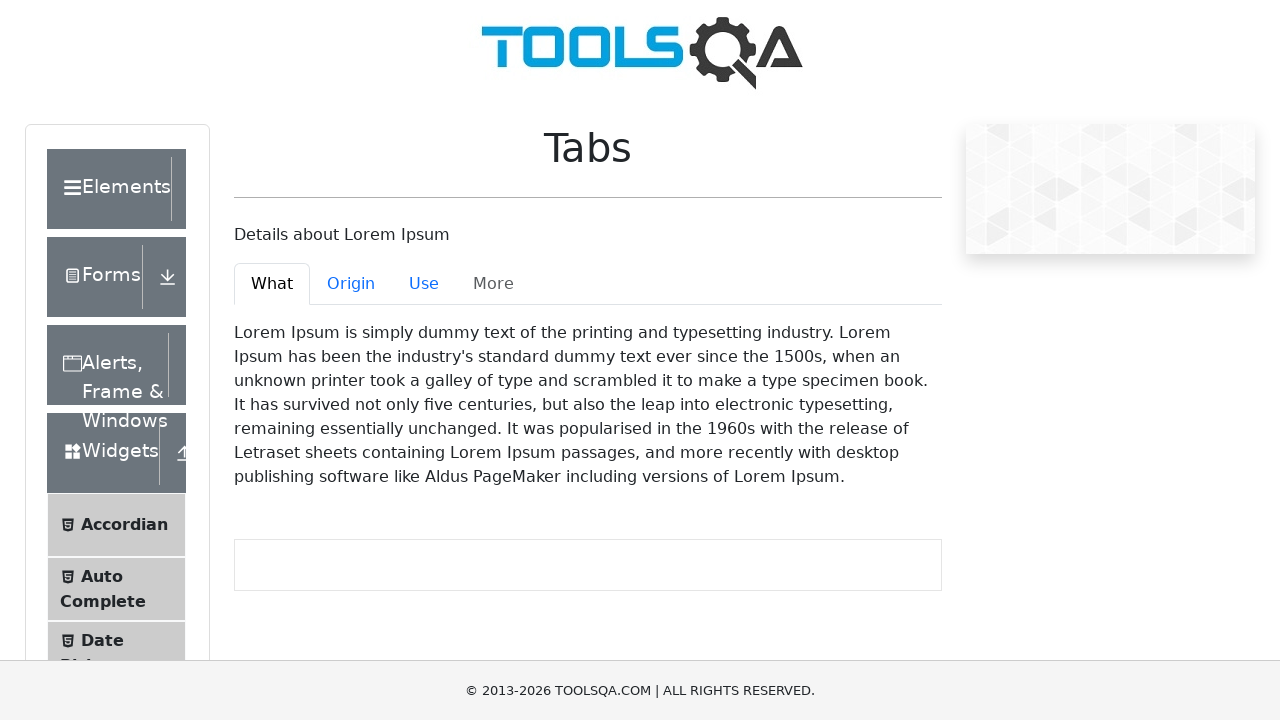

Verified 'What' tab is active
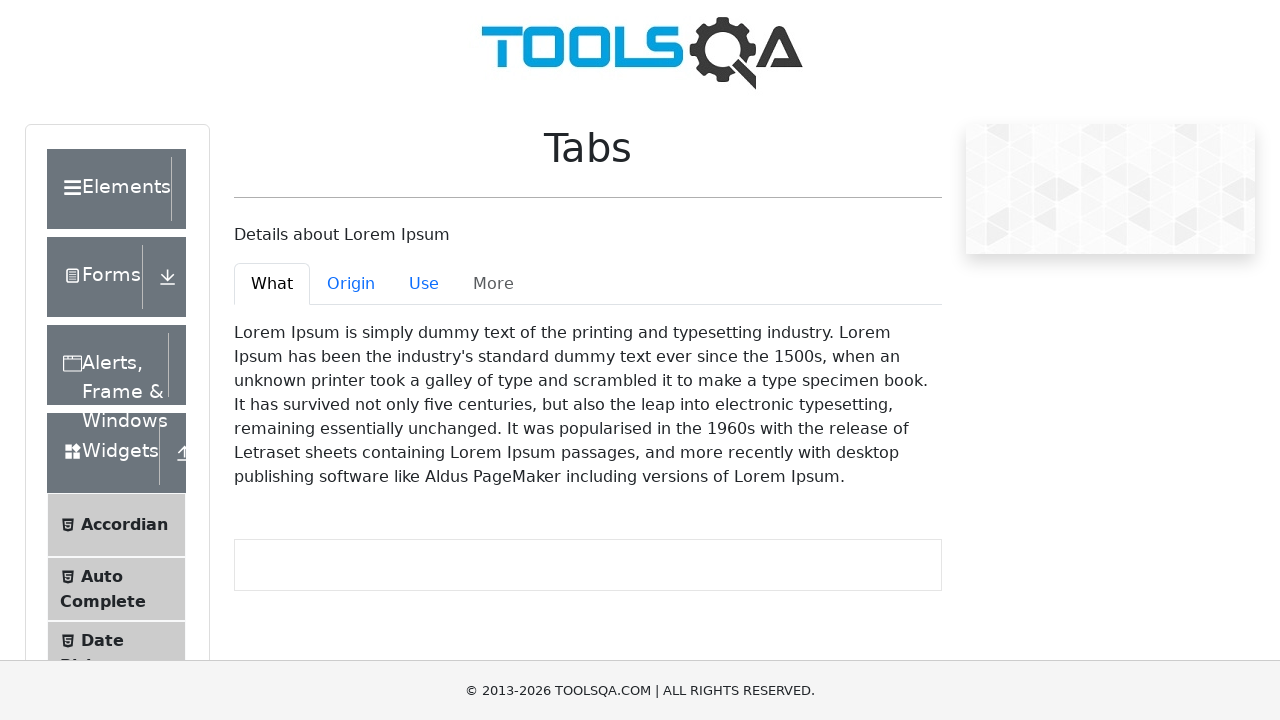

Verified 'What' content panel is visible and active
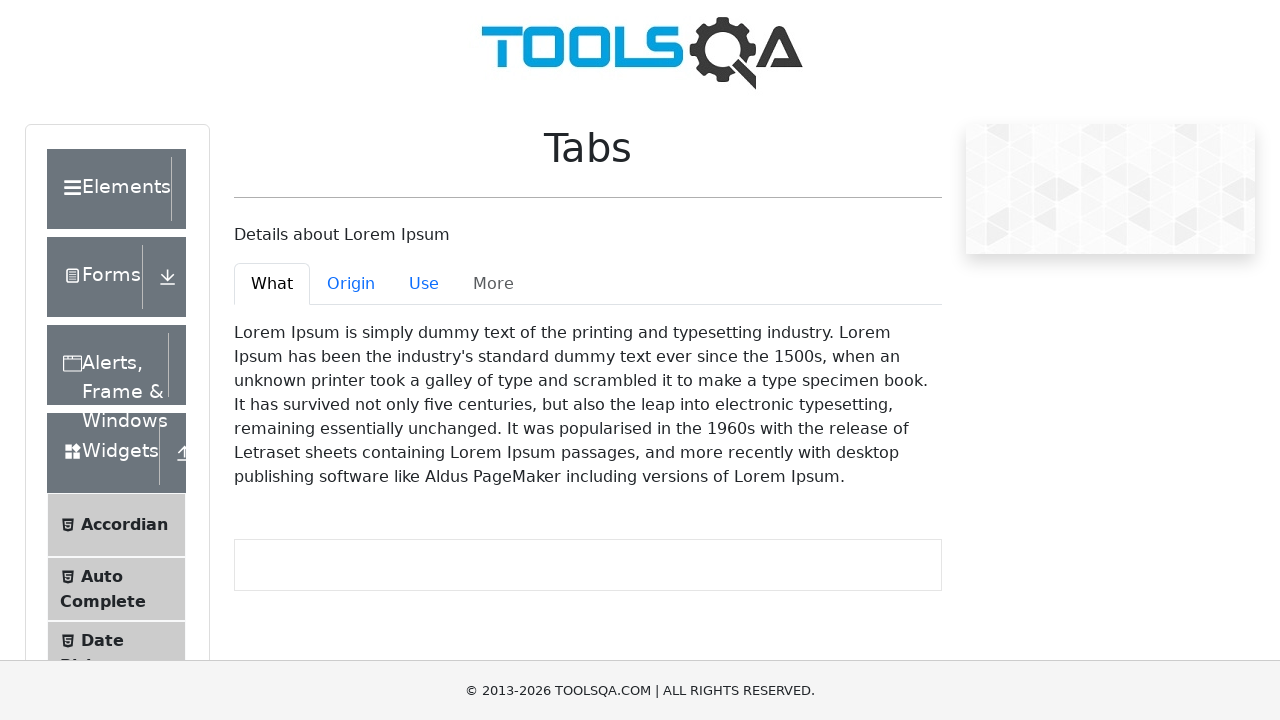

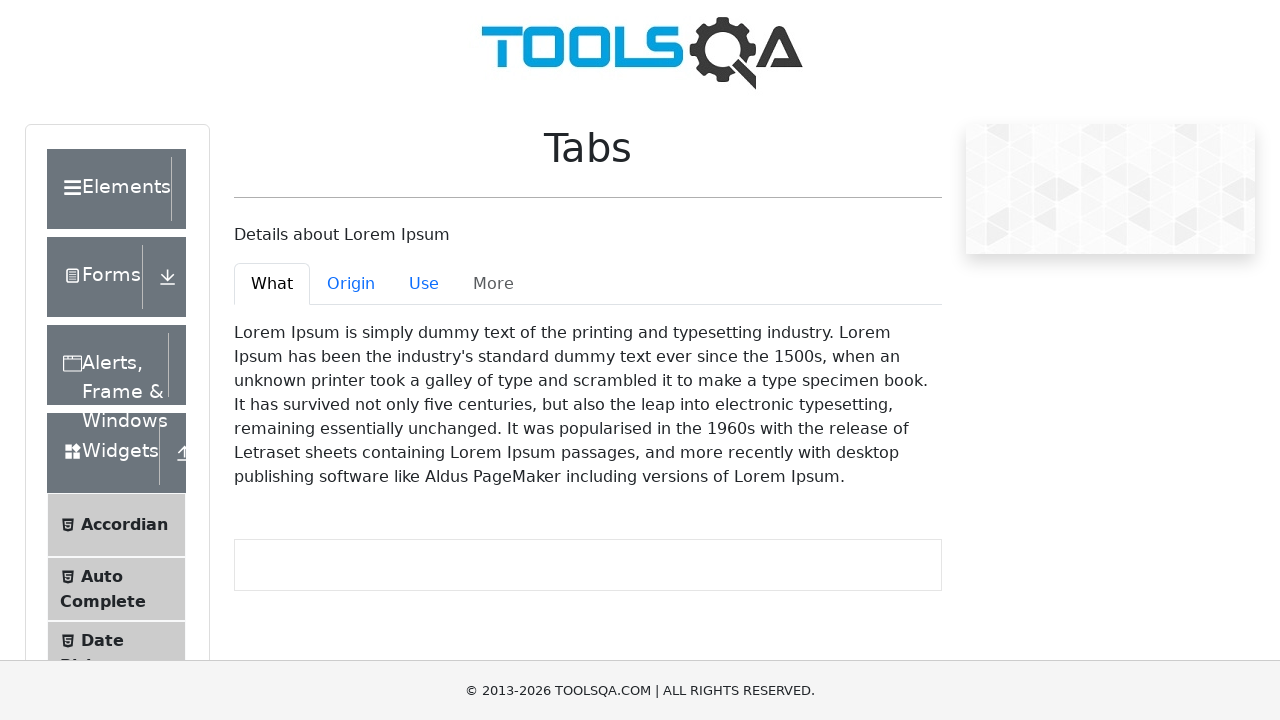